Tests password field validation with 3 characters (boundary test)

Starting URL: https://www.sharelane.com/cgi-bin/register.py?page=1&zip_code=75201

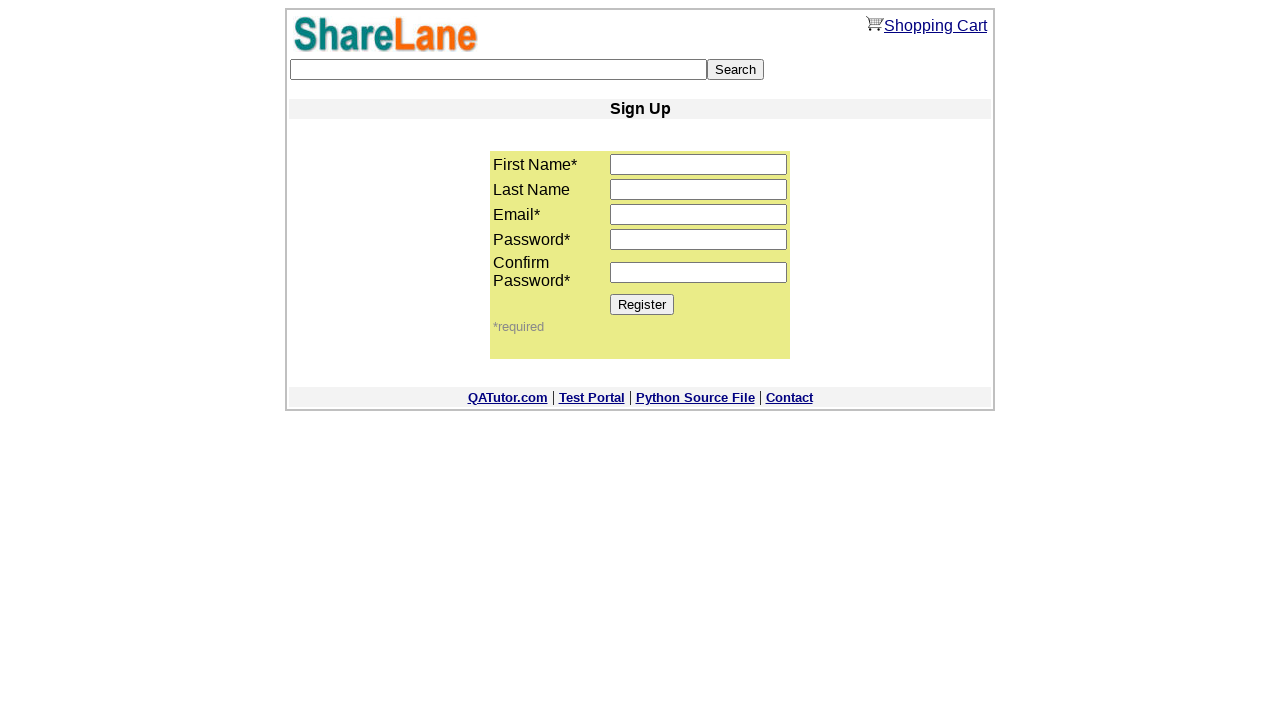

Filled first name field with 'Jane' on input[name='first_name']
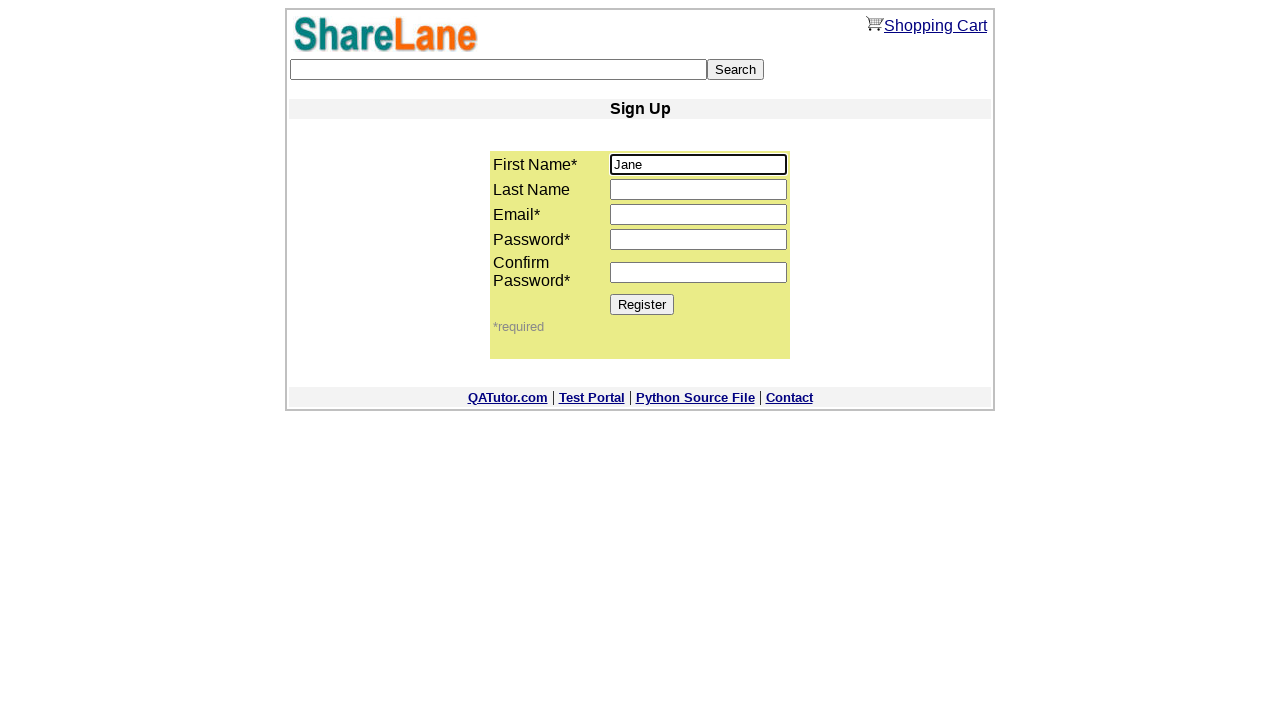

Filled email field with 'jane.stone@gmail.com' on input[name='email']
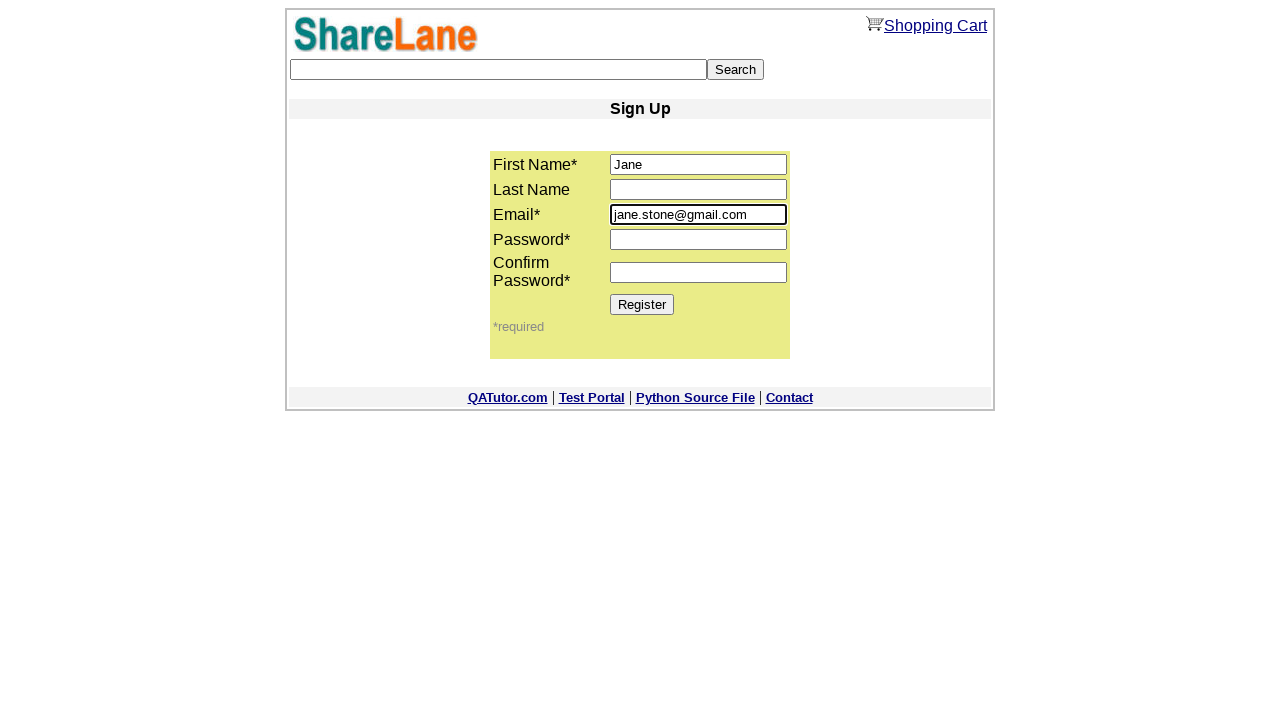

Filled password field with 3 characters '111' (boundary test) on input[name='password1']
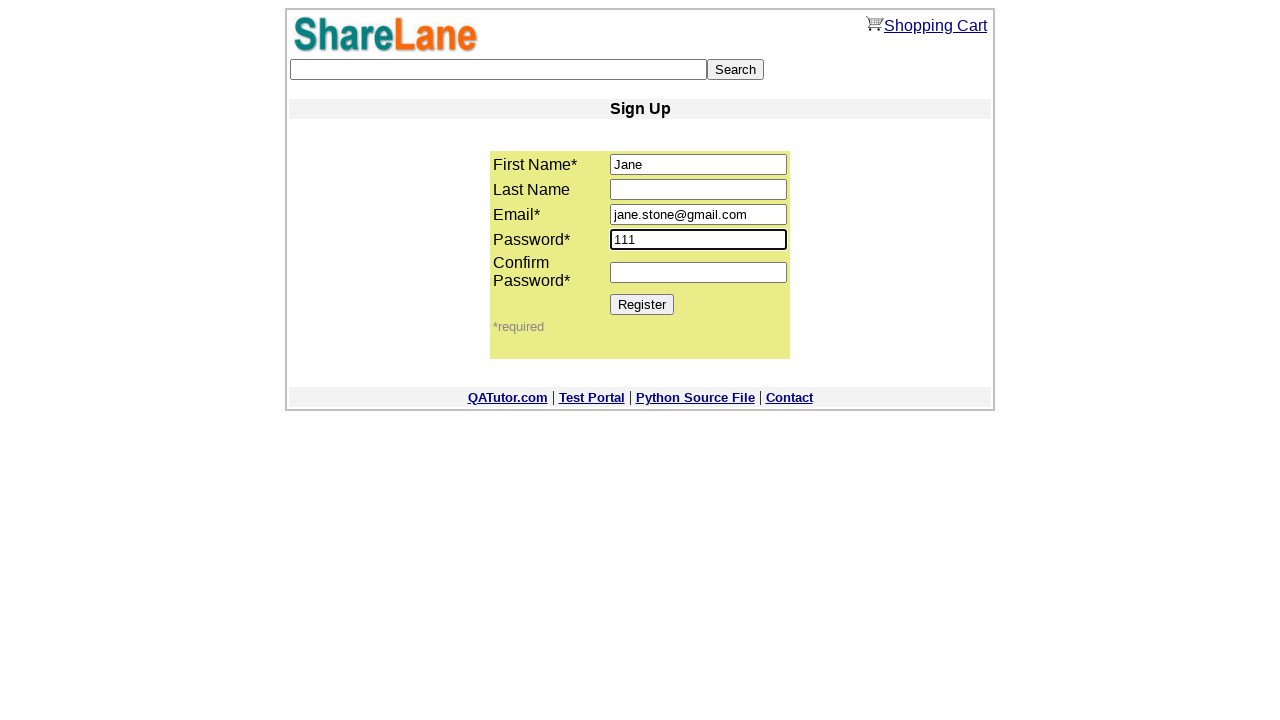

Filled password confirmation field with '111' on input[name='password2']
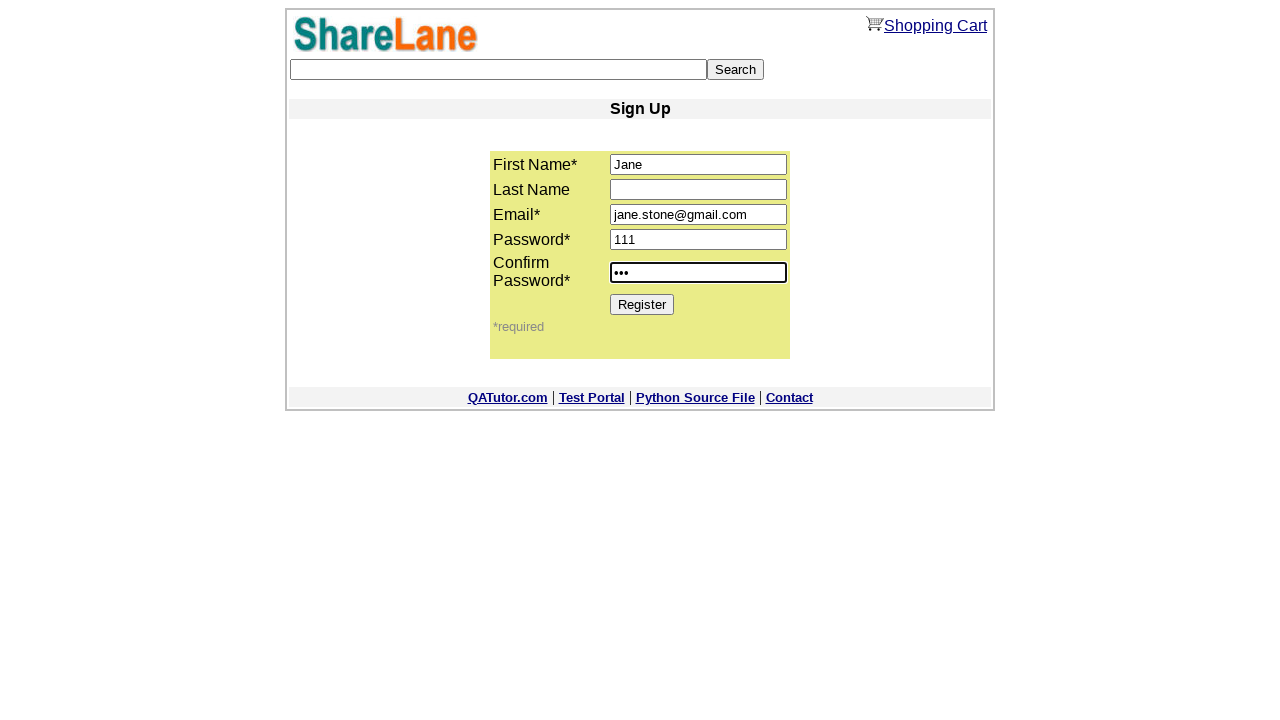

Clicked Register button to test password validation at (642, 304) on xpath=//*[@value='Register']
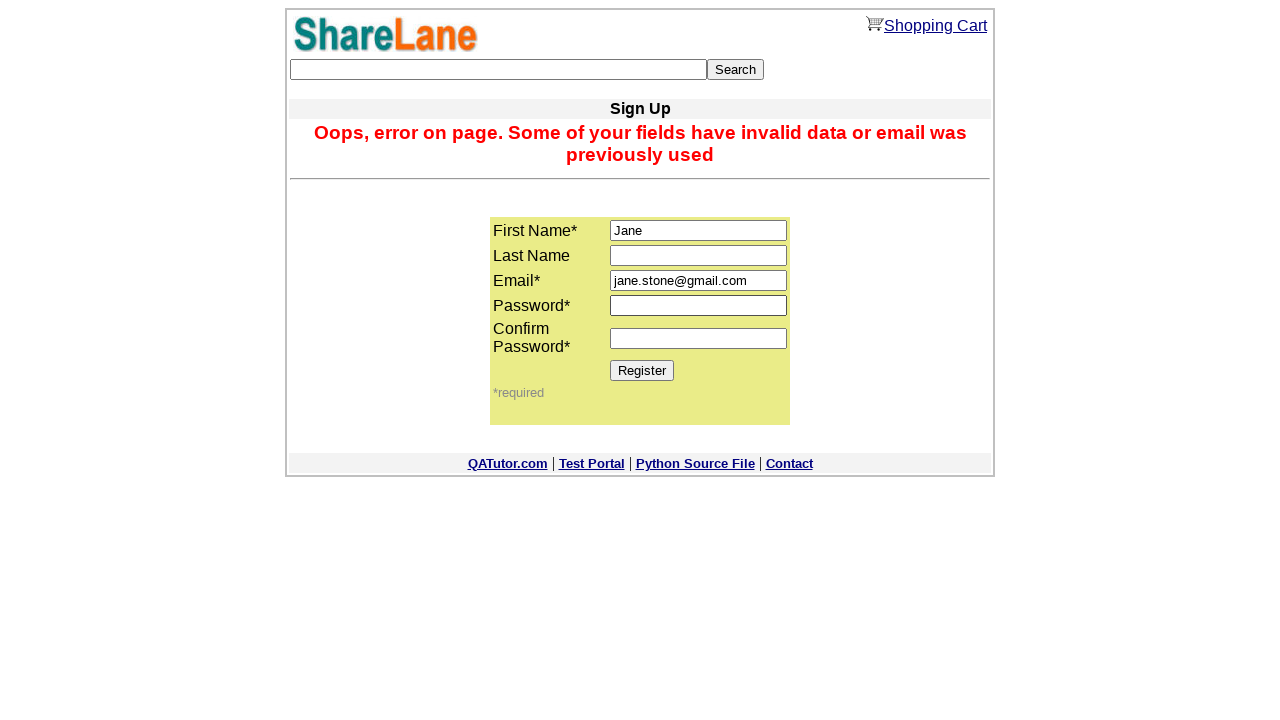

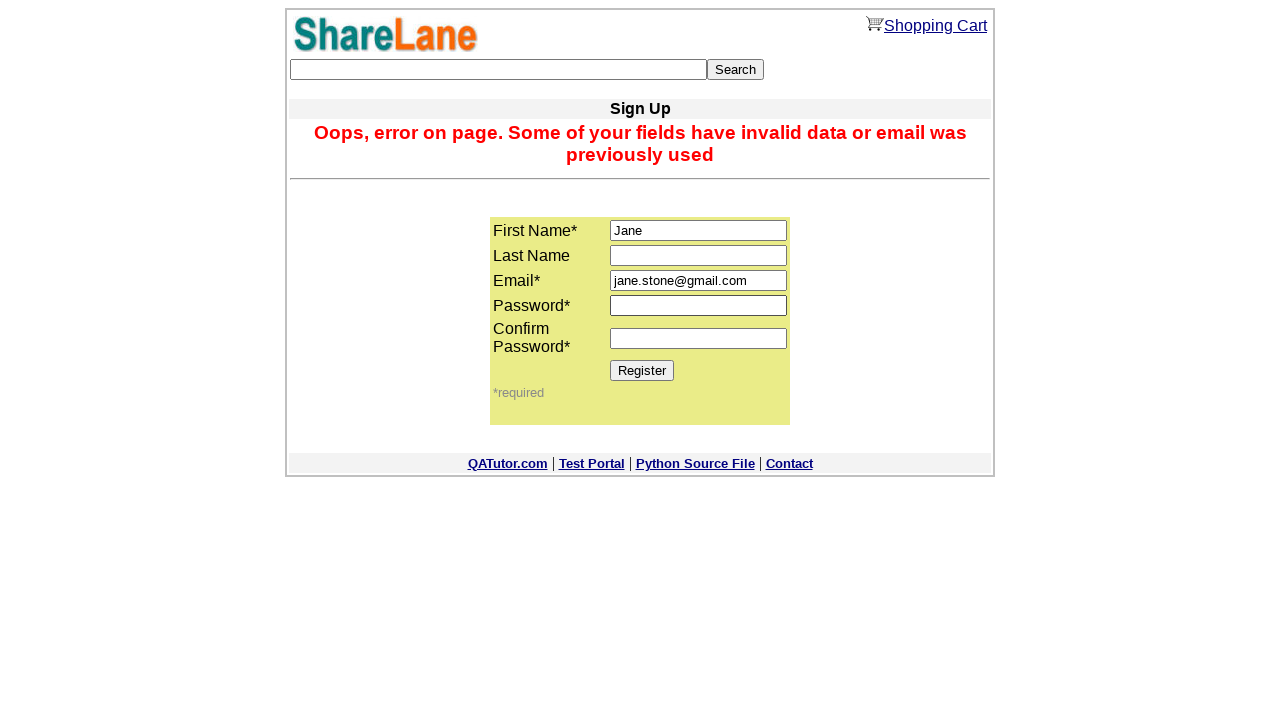